Navigates to Trello homepage and performs basic navigation actions including going back, forward, and refreshing the page

Starting URL: https://trello.com/

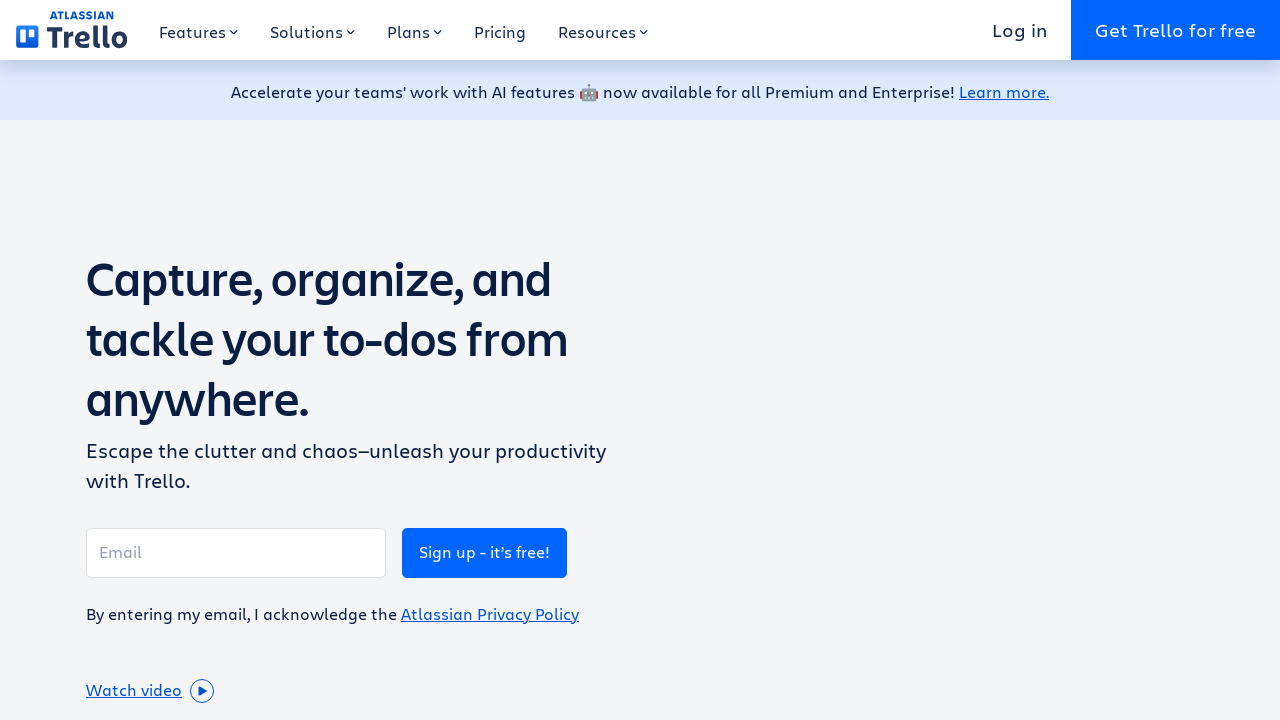

Navigated to Trello homepage
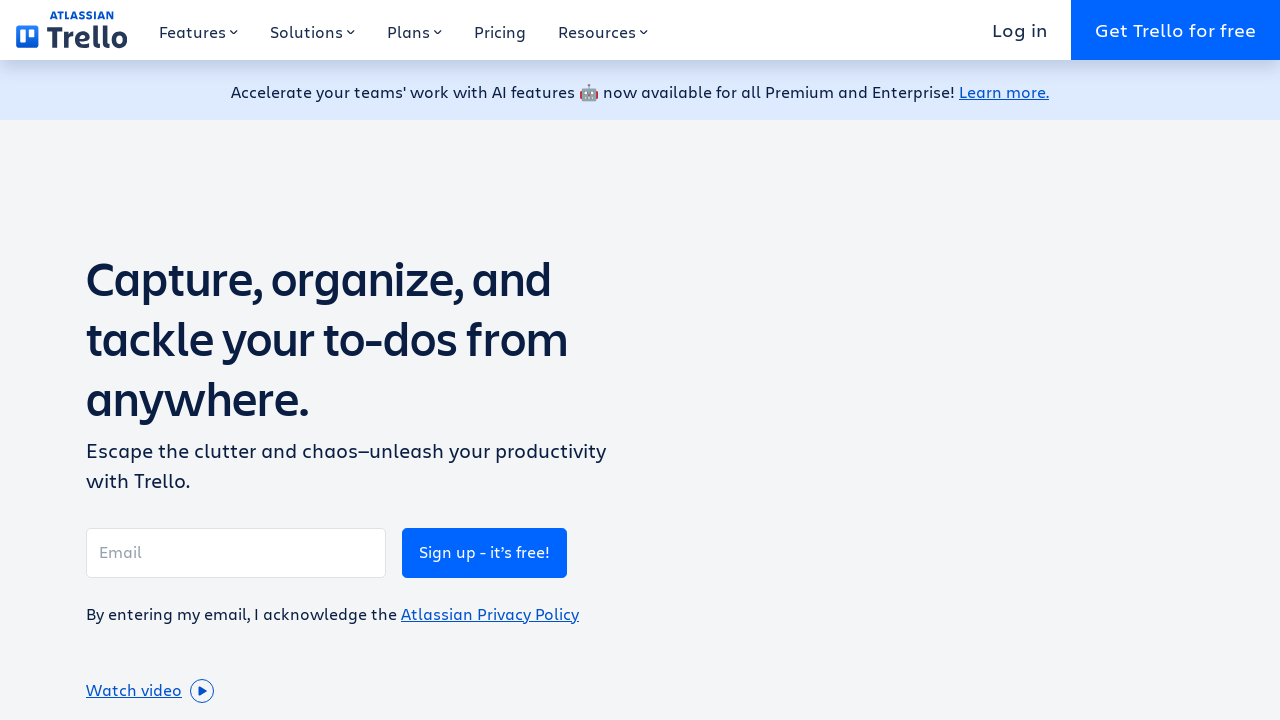

Navigated back in browser history
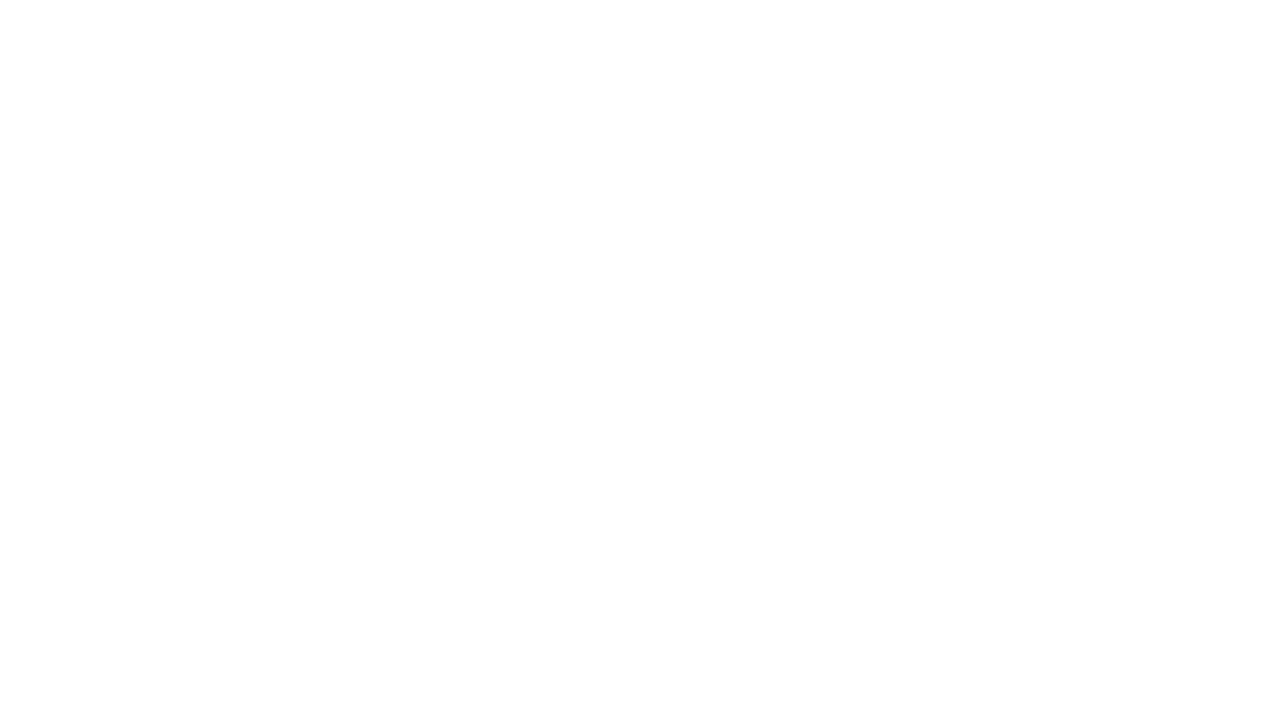

Navigated forward in browser history
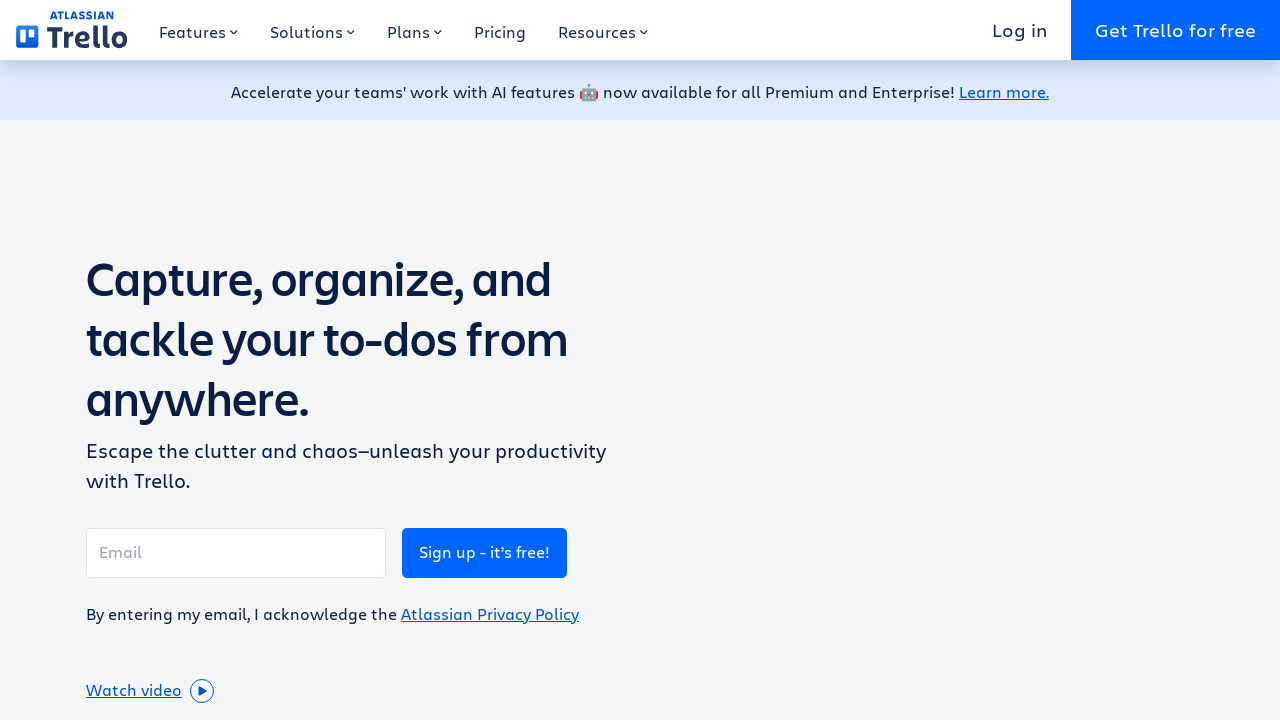

Refreshed the page
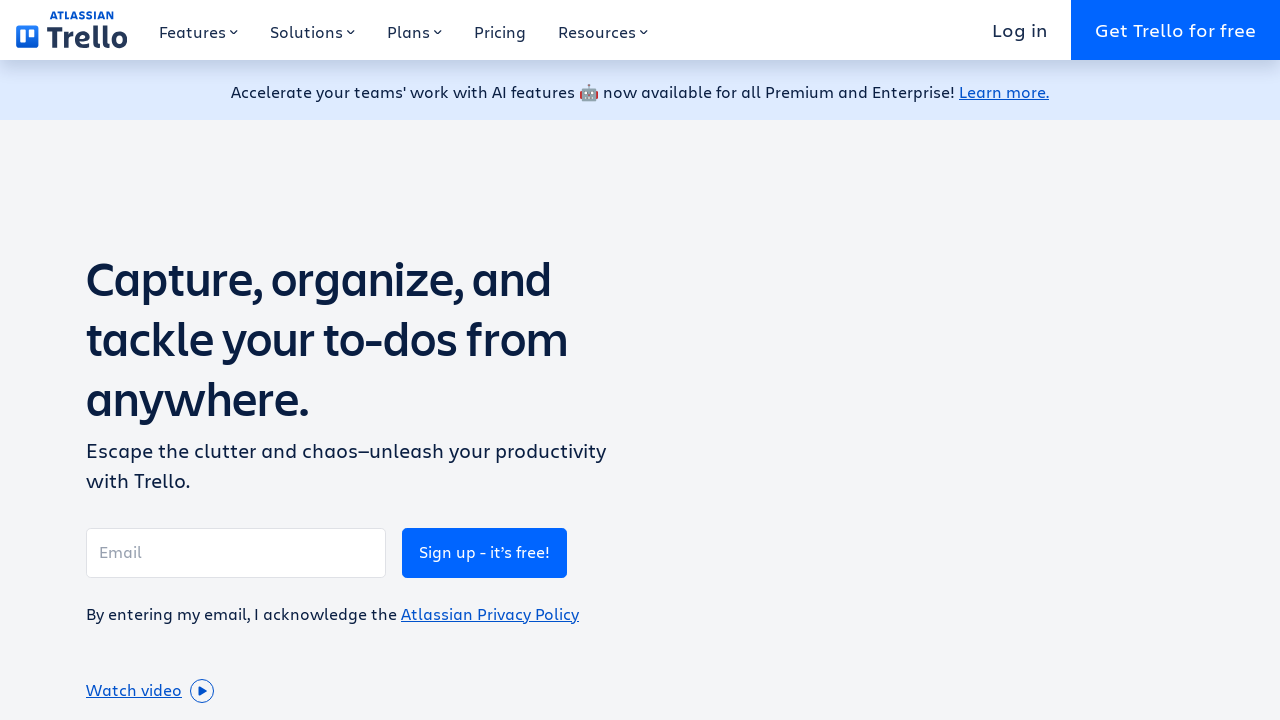

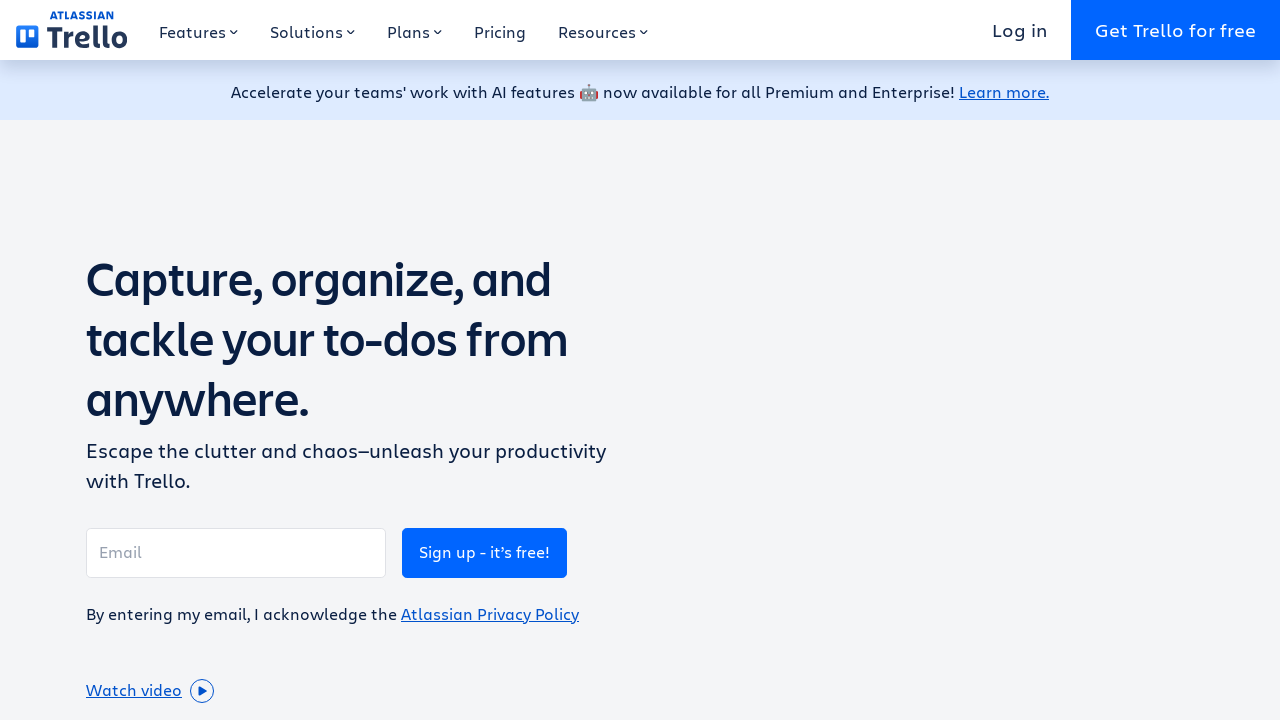